Tests that edits are saved when the input loses focus (blur)

Starting URL: https://demo.playwright.dev/todomvc

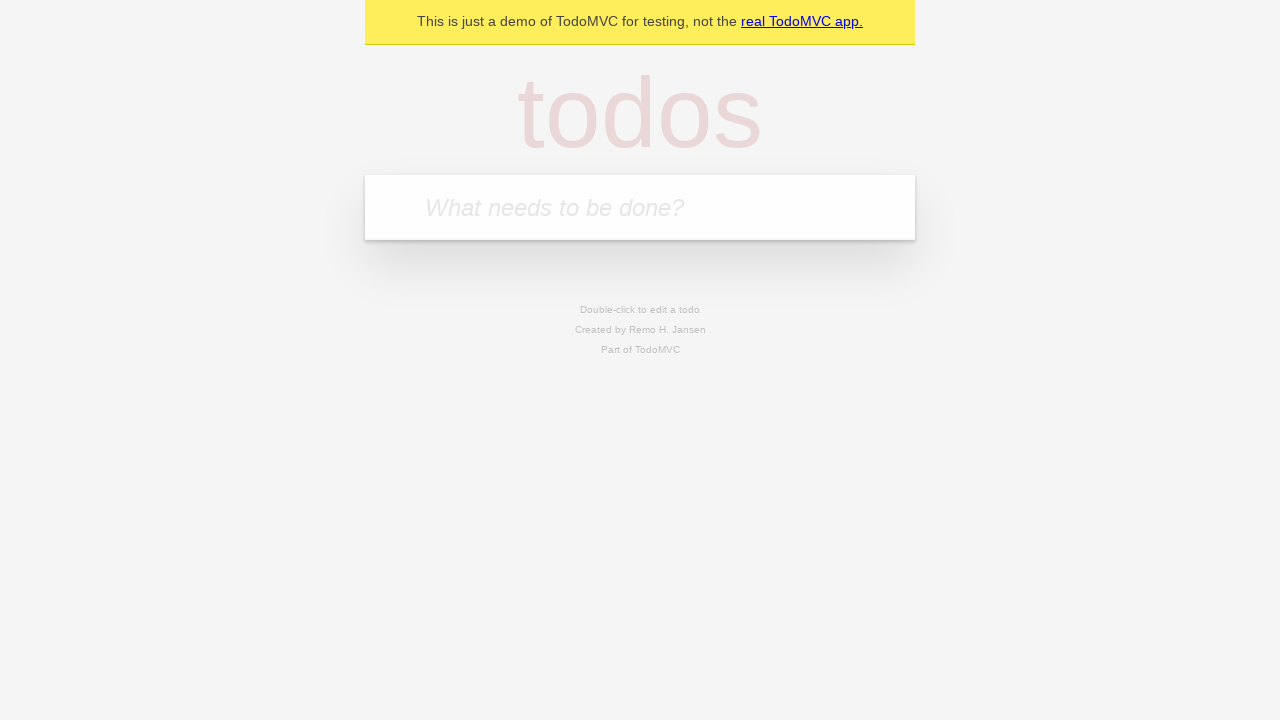

Filled input with first todo 'buy some cheese' on internal:attr=[placeholder="What needs to be done?"i]
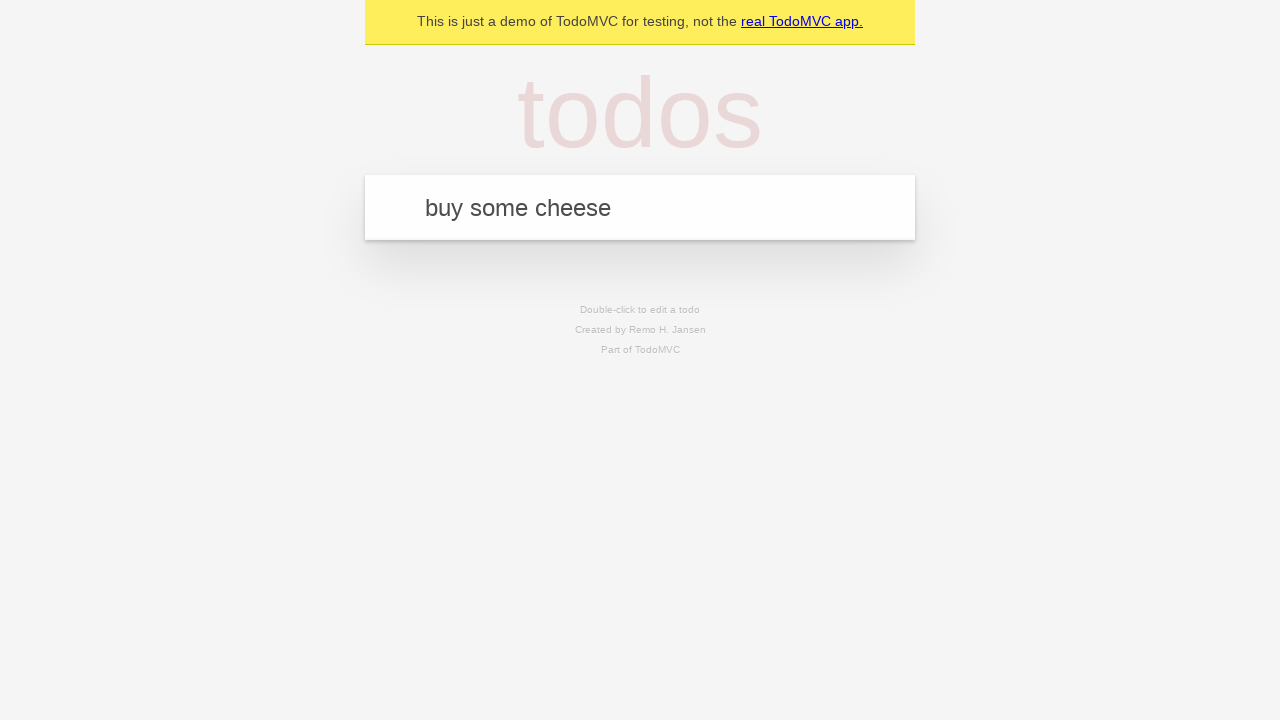

Pressed Enter to create first todo on internal:attr=[placeholder="What needs to be done?"i]
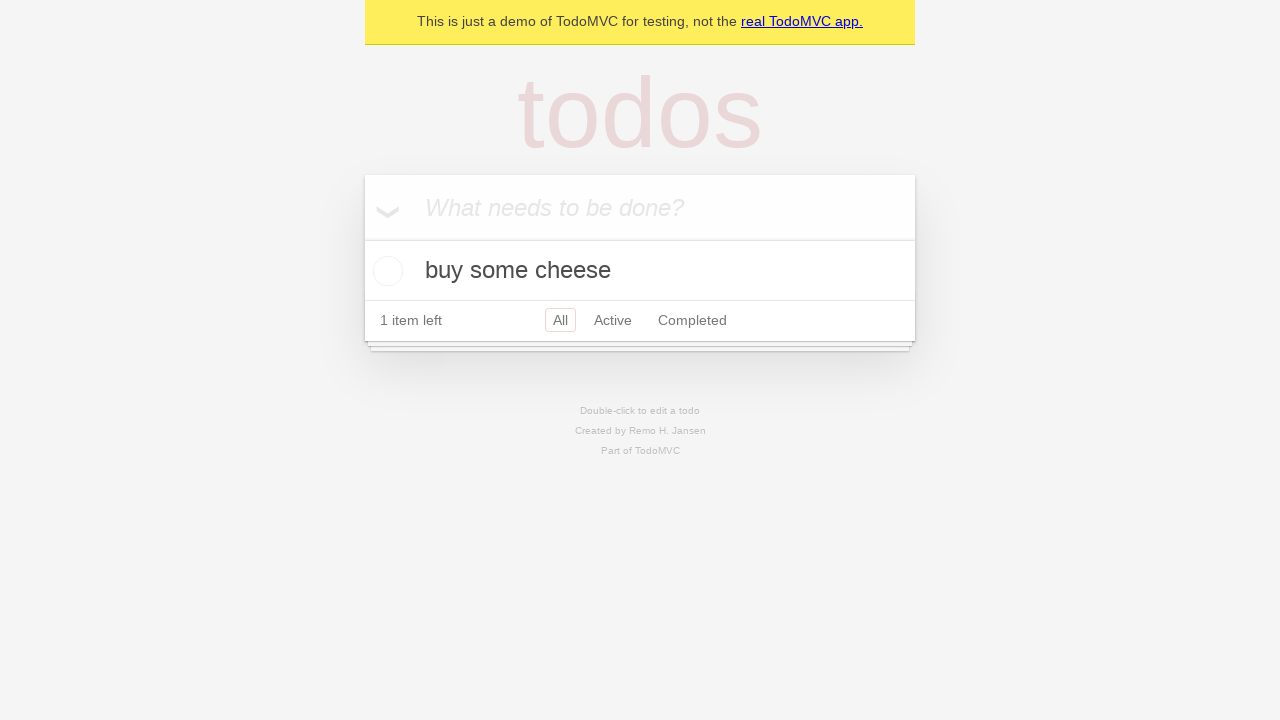

Filled input with second todo 'feed the cat' on internal:attr=[placeholder="What needs to be done?"i]
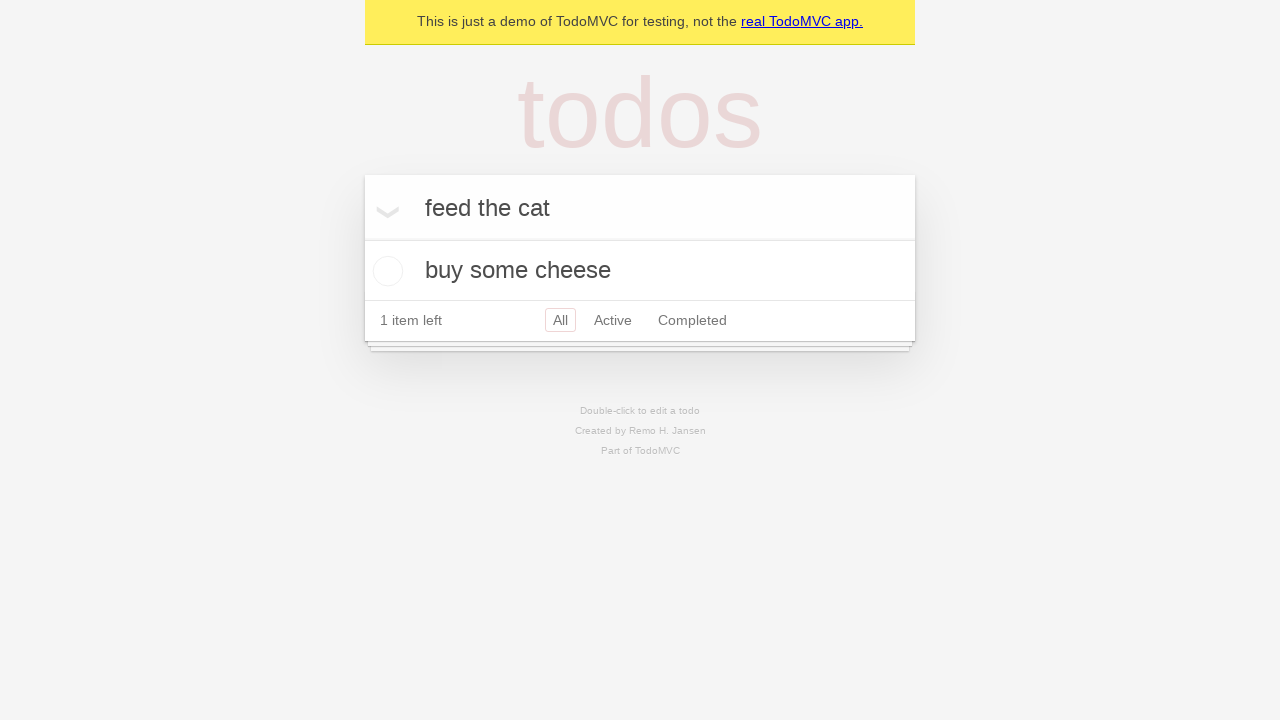

Pressed Enter to create second todo on internal:attr=[placeholder="What needs to be done?"i]
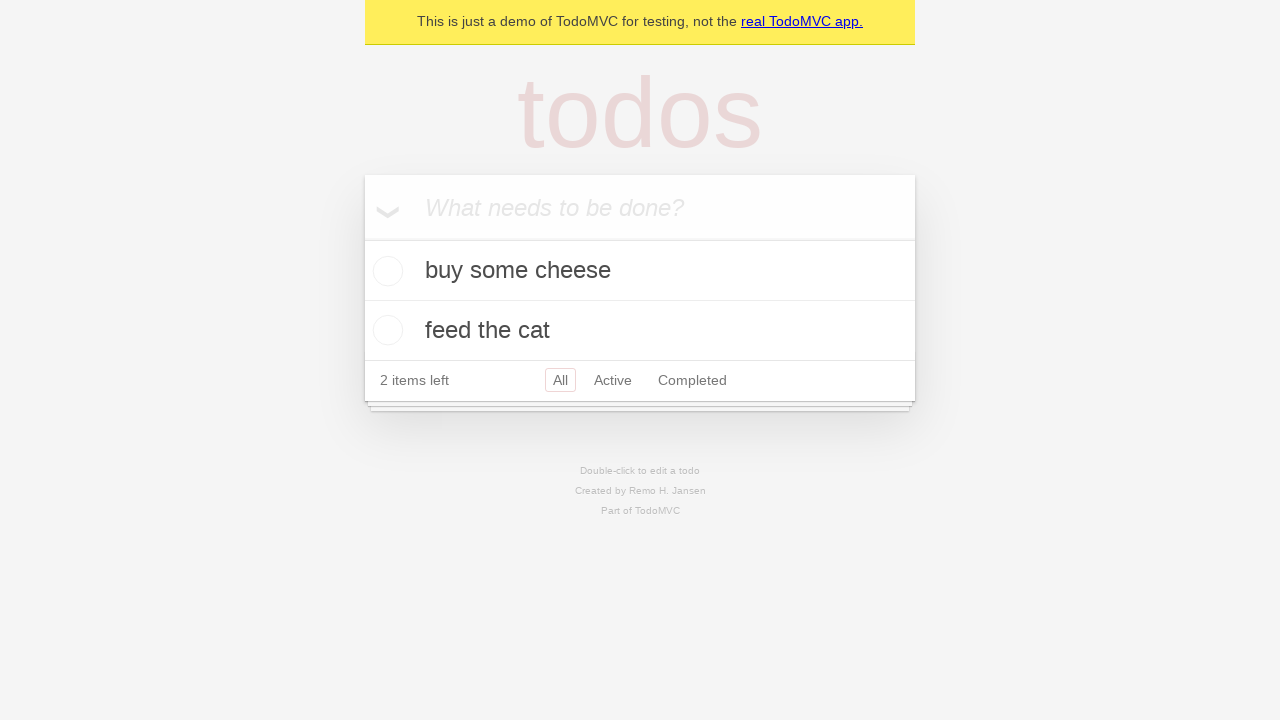

Filled input with third todo 'book a doctors appointment' on internal:attr=[placeholder="What needs to be done?"i]
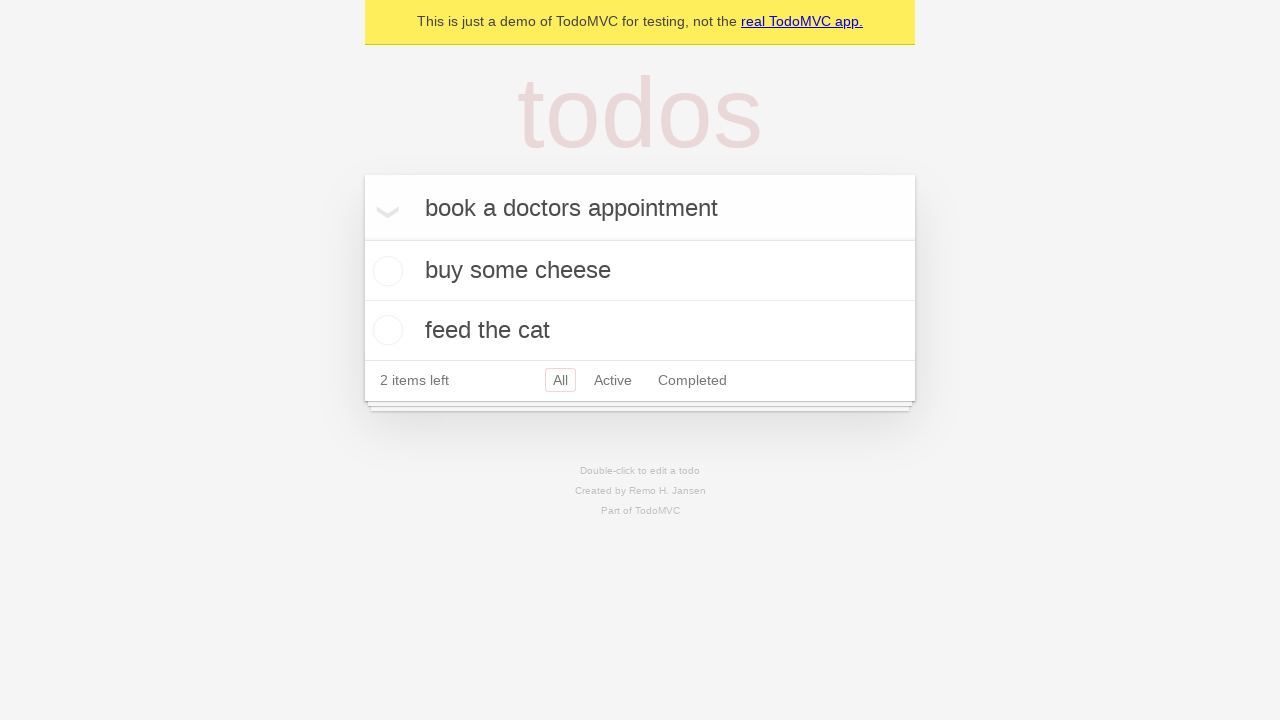

Pressed Enter to create third todo on internal:attr=[placeholder="What needs to be done?"i]
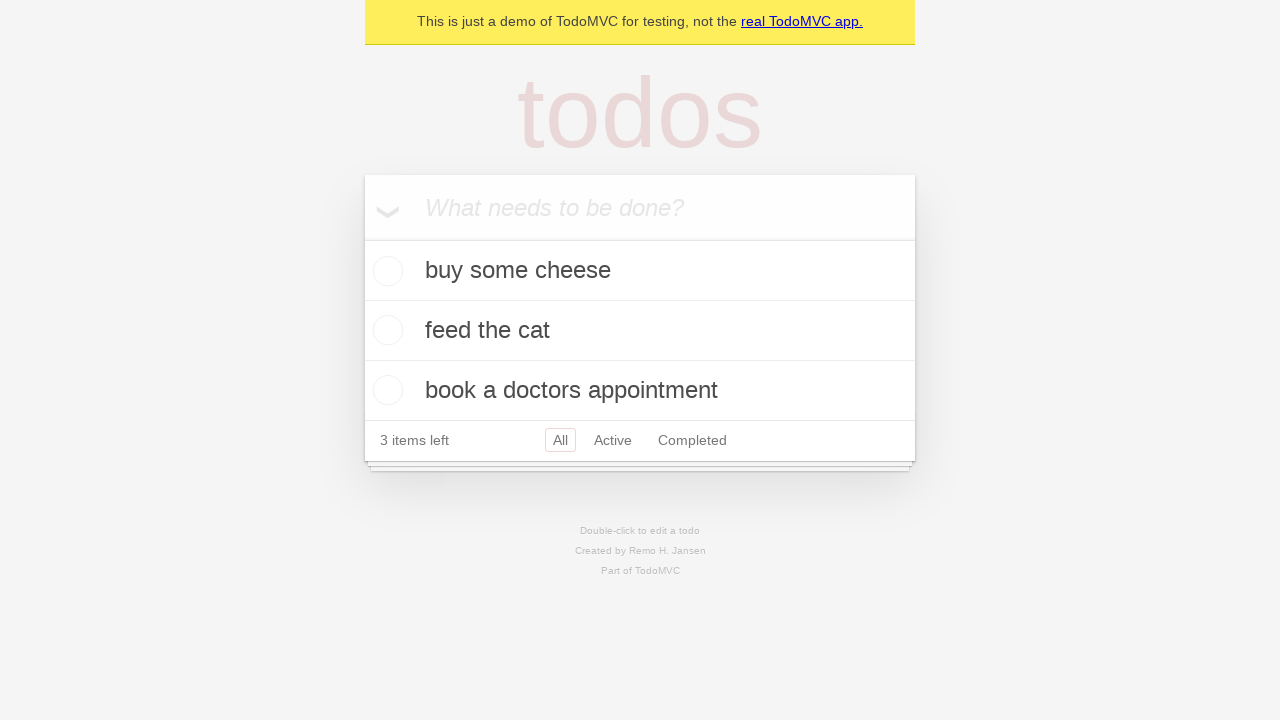

Double-clicked second todo item to enter edit mode at (640, 331) on internal:testid=[data-testid="todo-item"s] >> nth=1
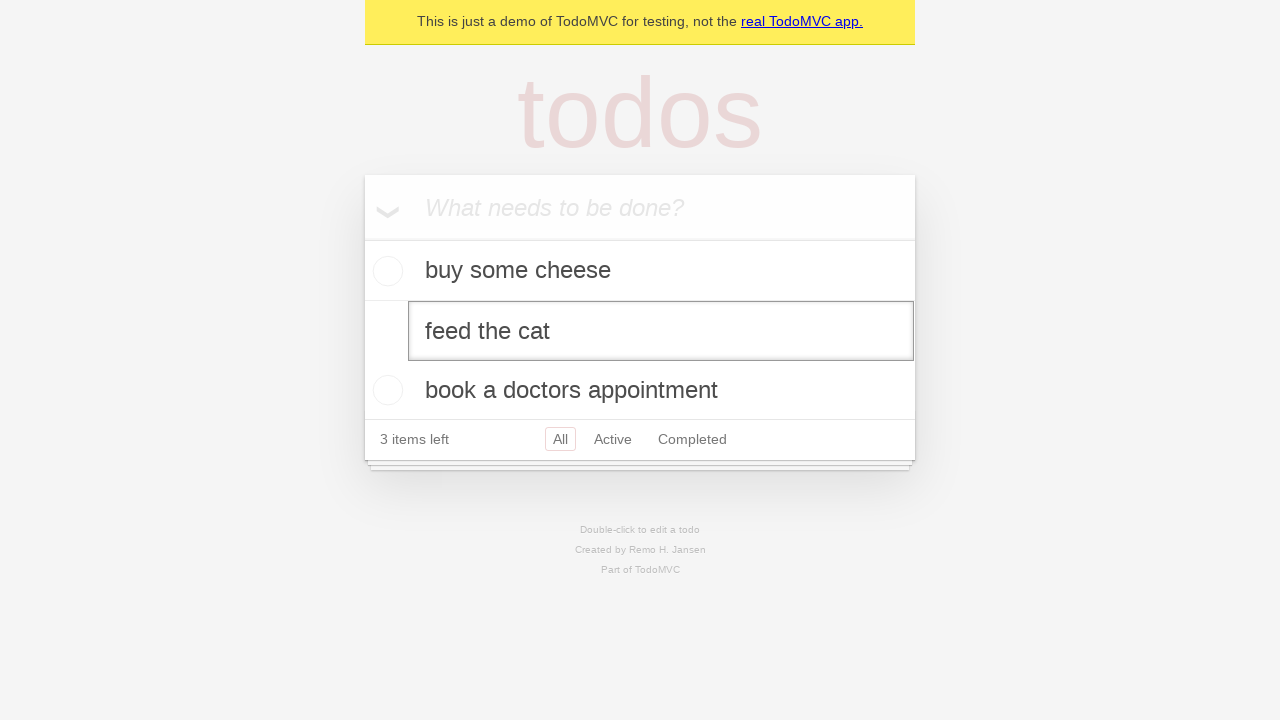

Filled edit textbox with new text 'buy some sausages' on internal:testid=[data-testid="todo-item"s] >> nth=1 >> internal:role=textbox[nam
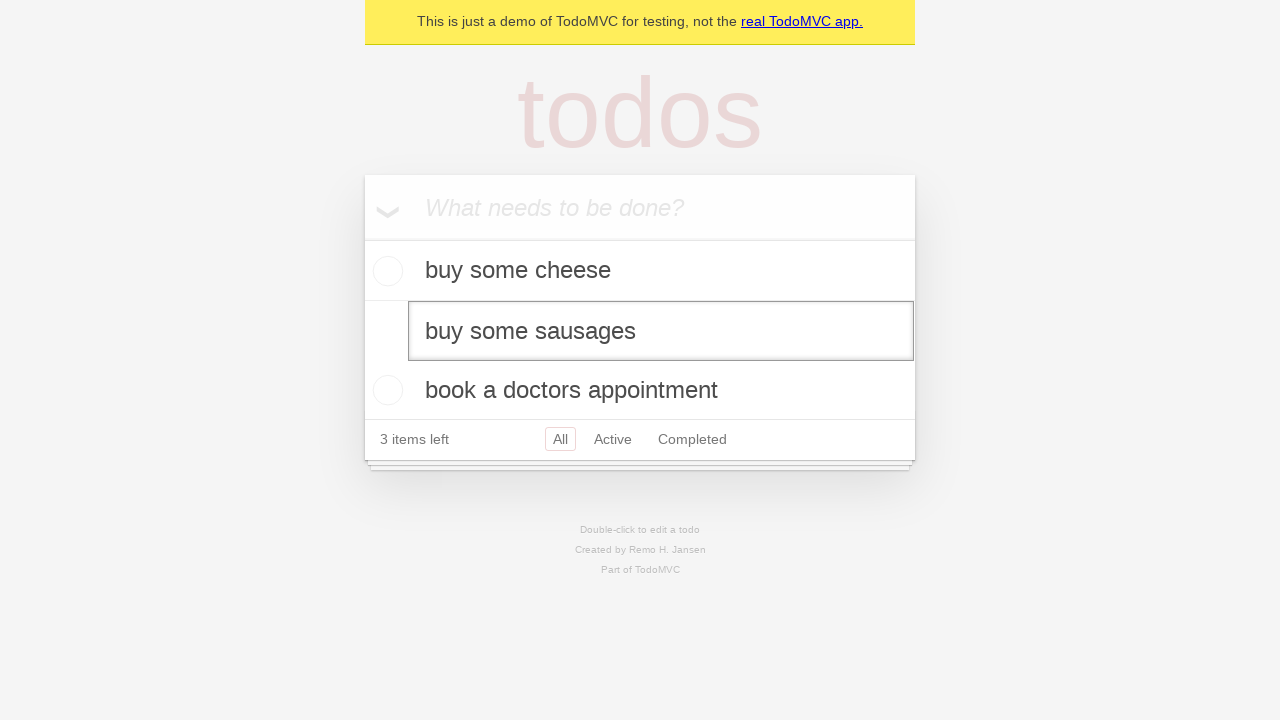

Dispatched blur event on edit textbox to save changes
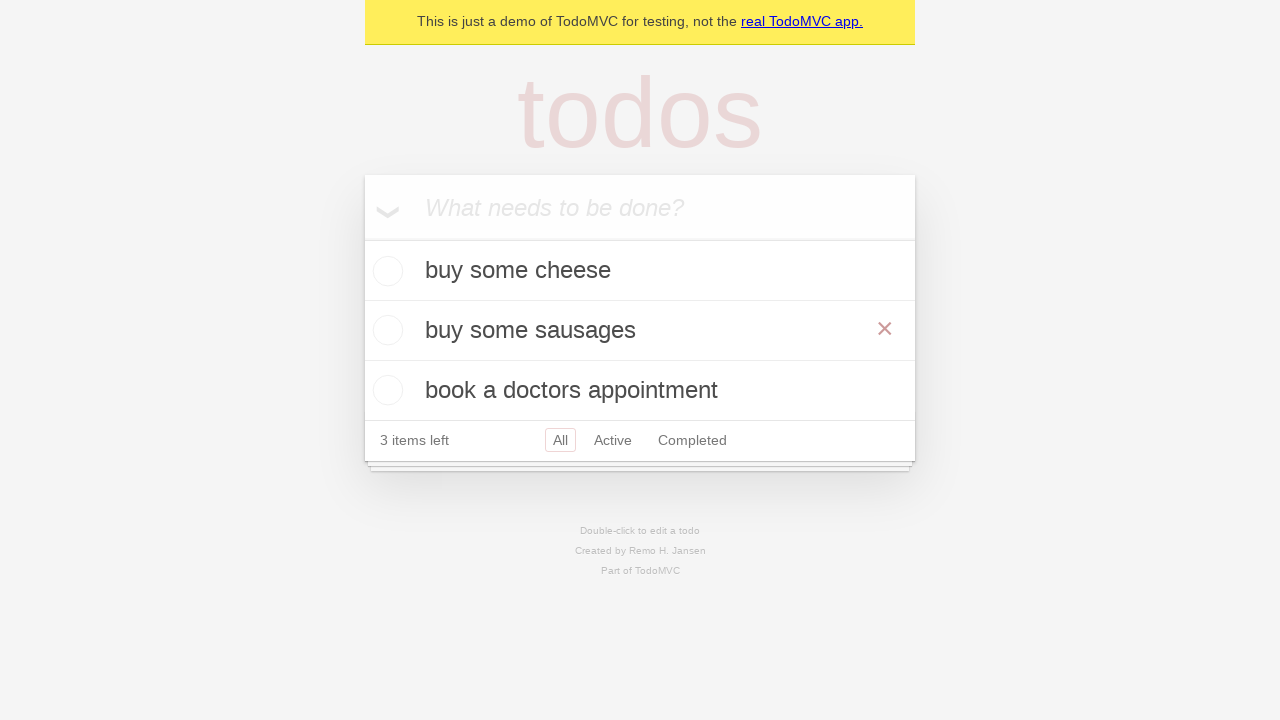

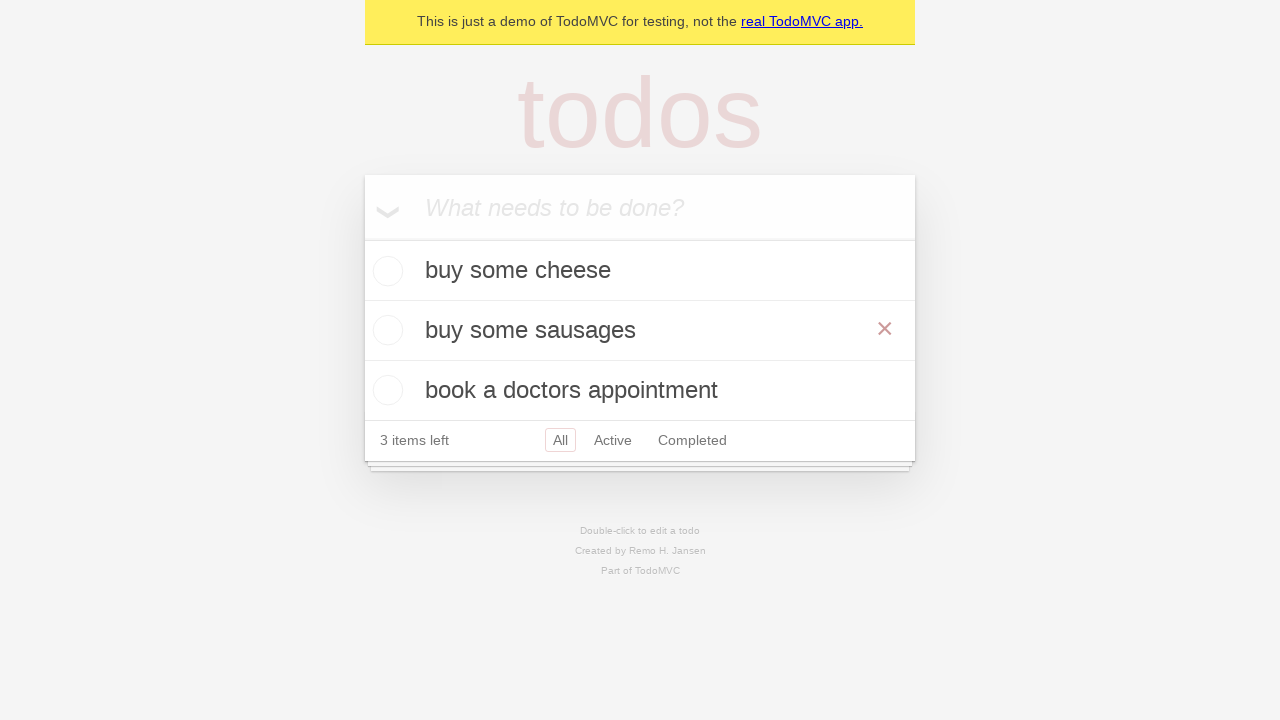